Navigates to the Trendyol e-commerce website homepage and verifies the page loads successfully

Starting URL: http://www.trendyol.com

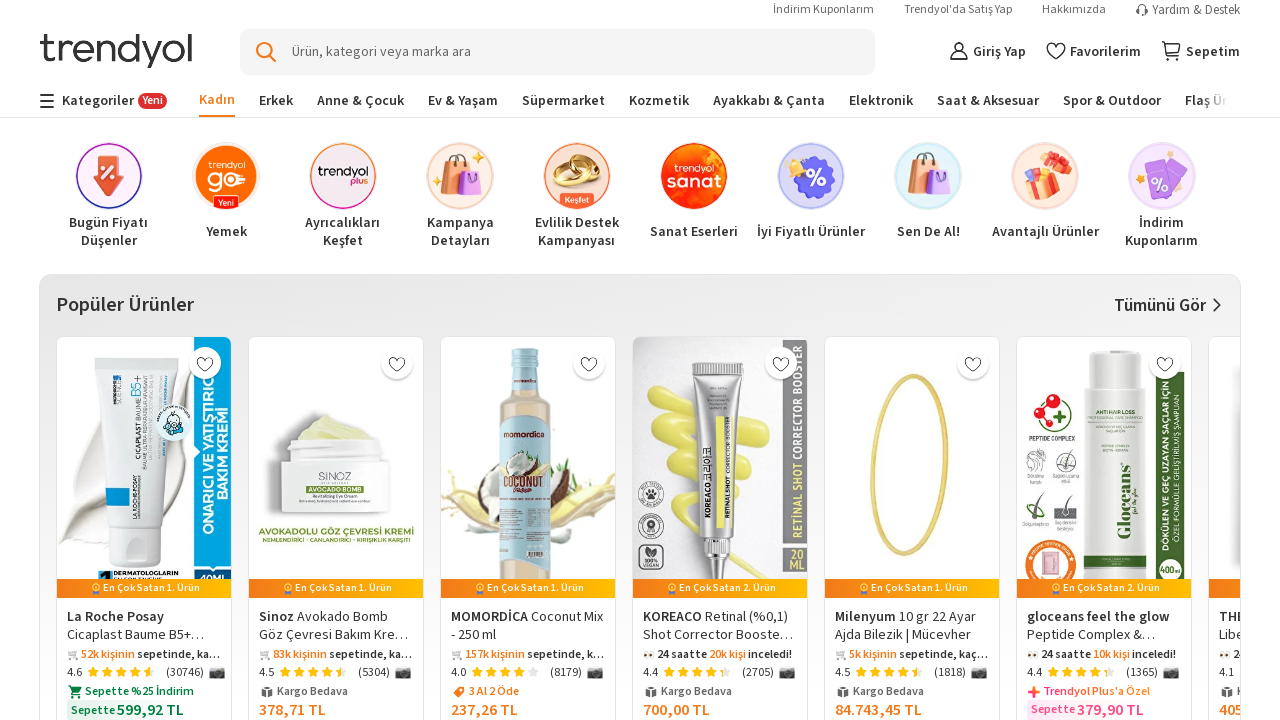

Waited for page to reach domcontentloaded state
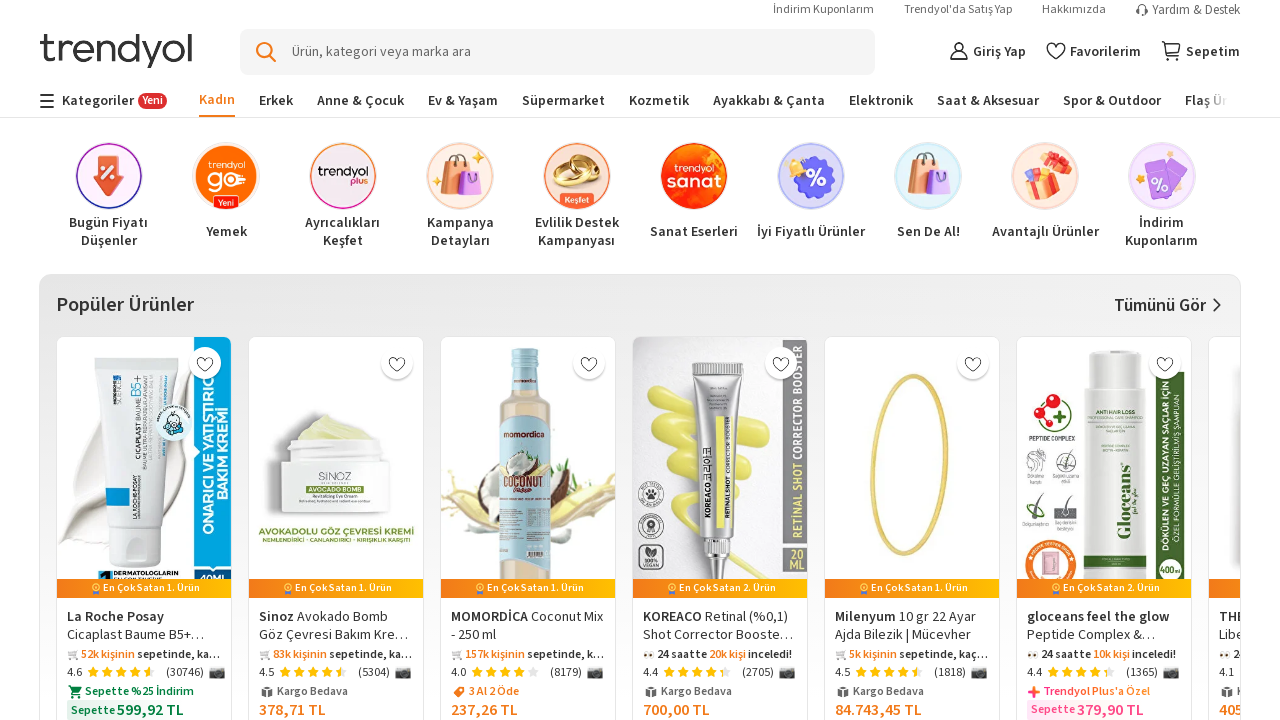

Verified body element is present on Trendyol homepage
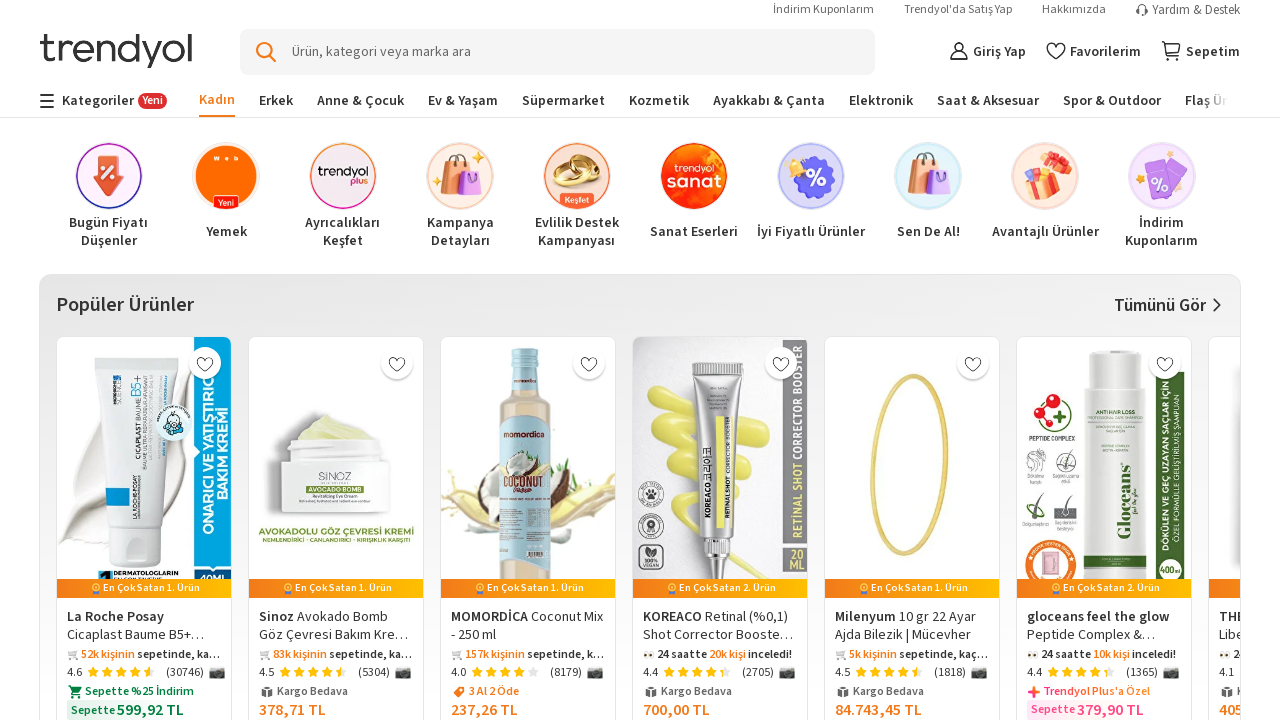

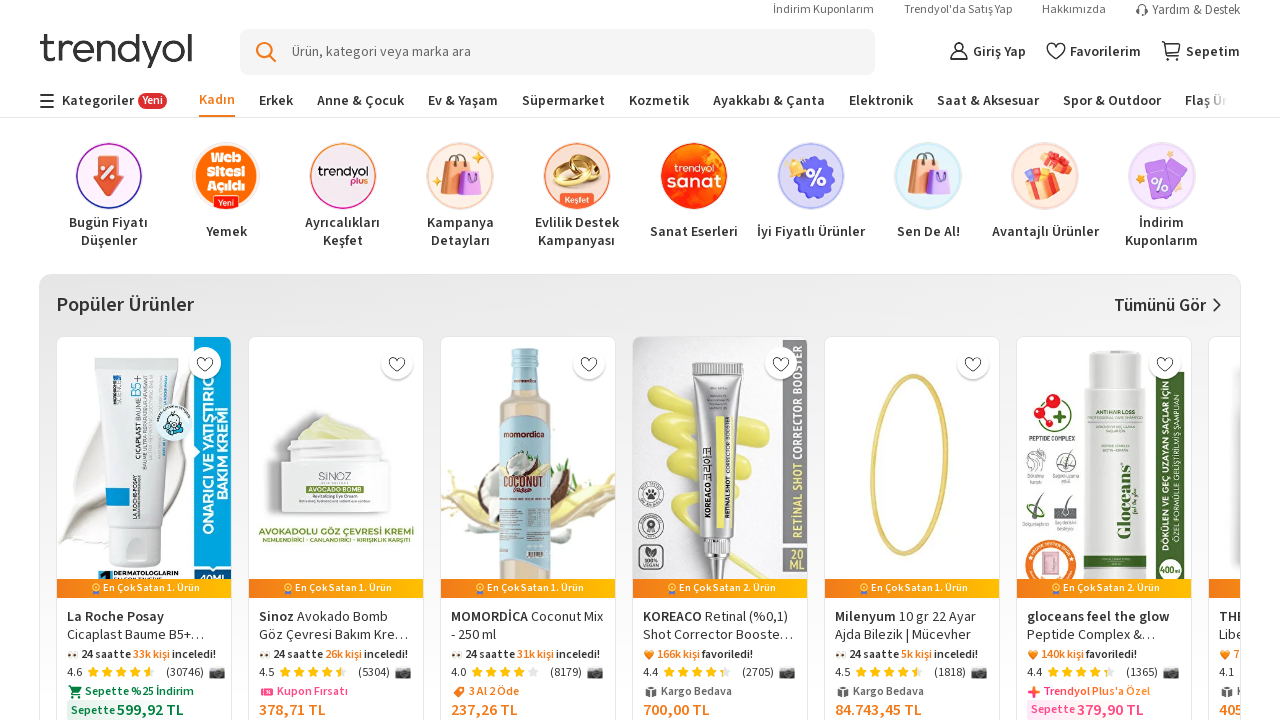